Tests JavaScript alert handling by clicking a button that triggers an alert and then accepting/dismissing the alert dialog.

Starting URL: https://formy-project.herokuapp.com/switch-window

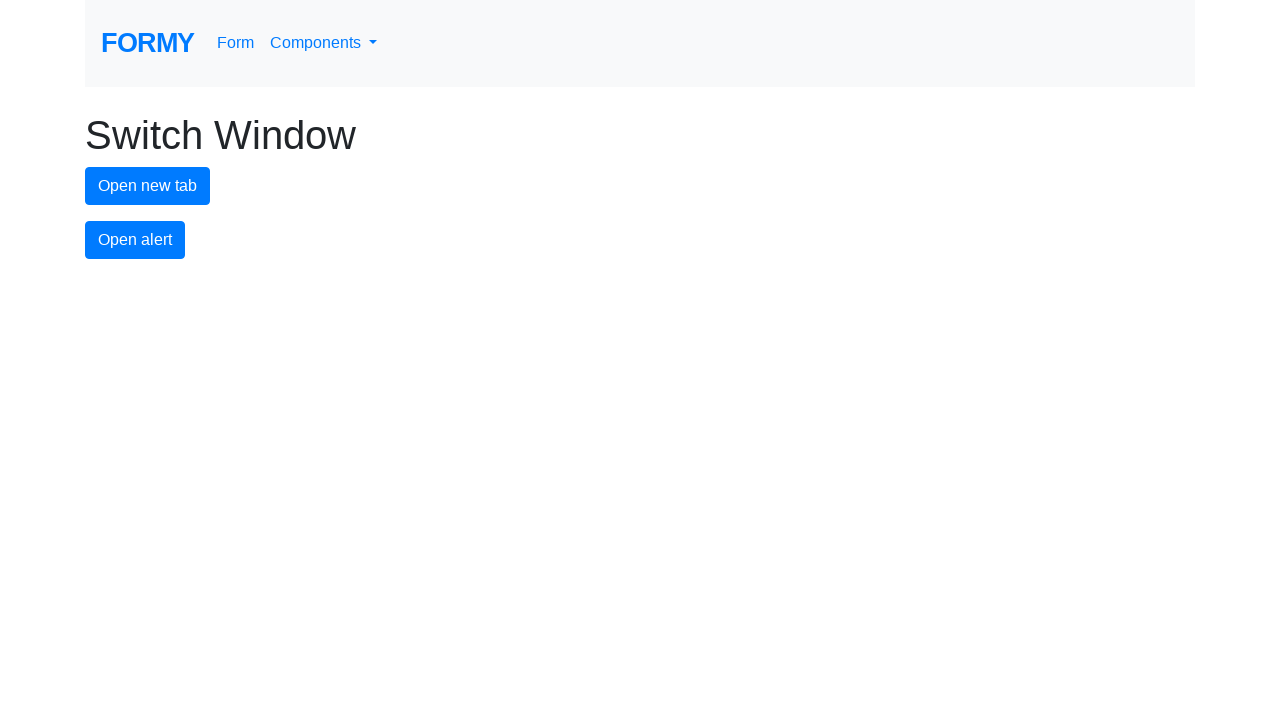

Clicked alert button to trigger JavaScript alert at (135, 240) on #alert-button
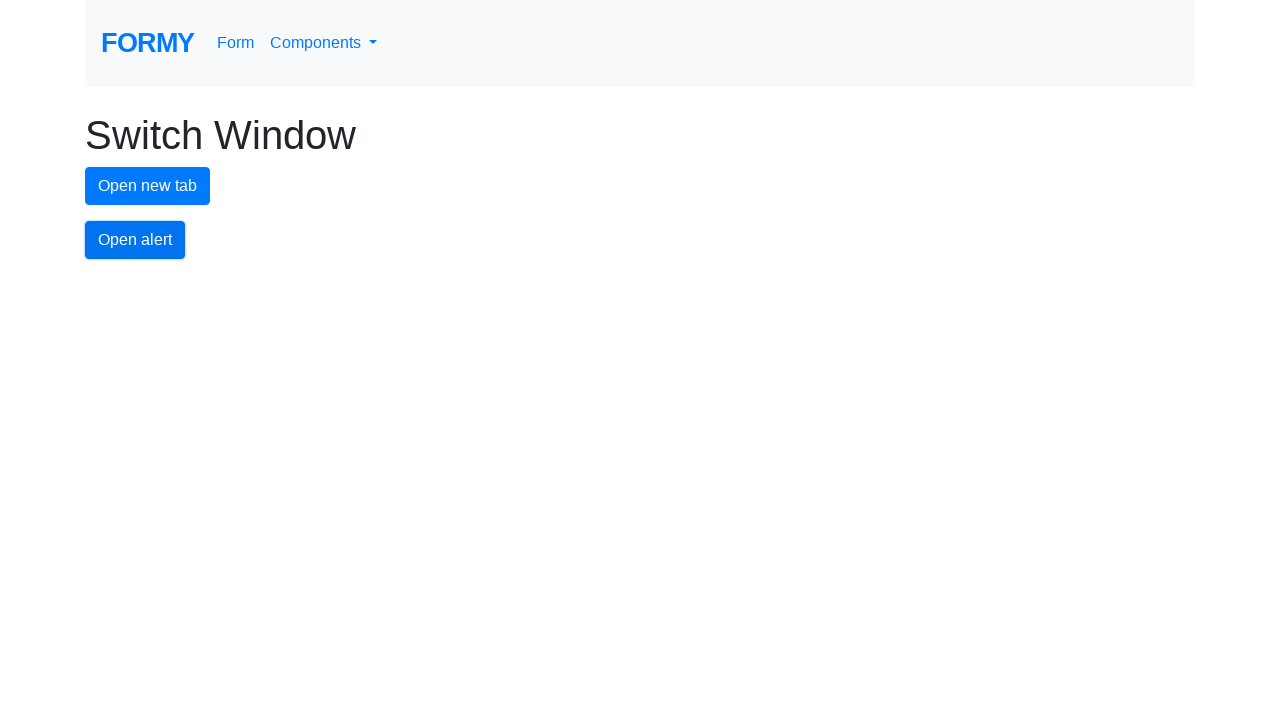

Set up dialog handler to accept alerts
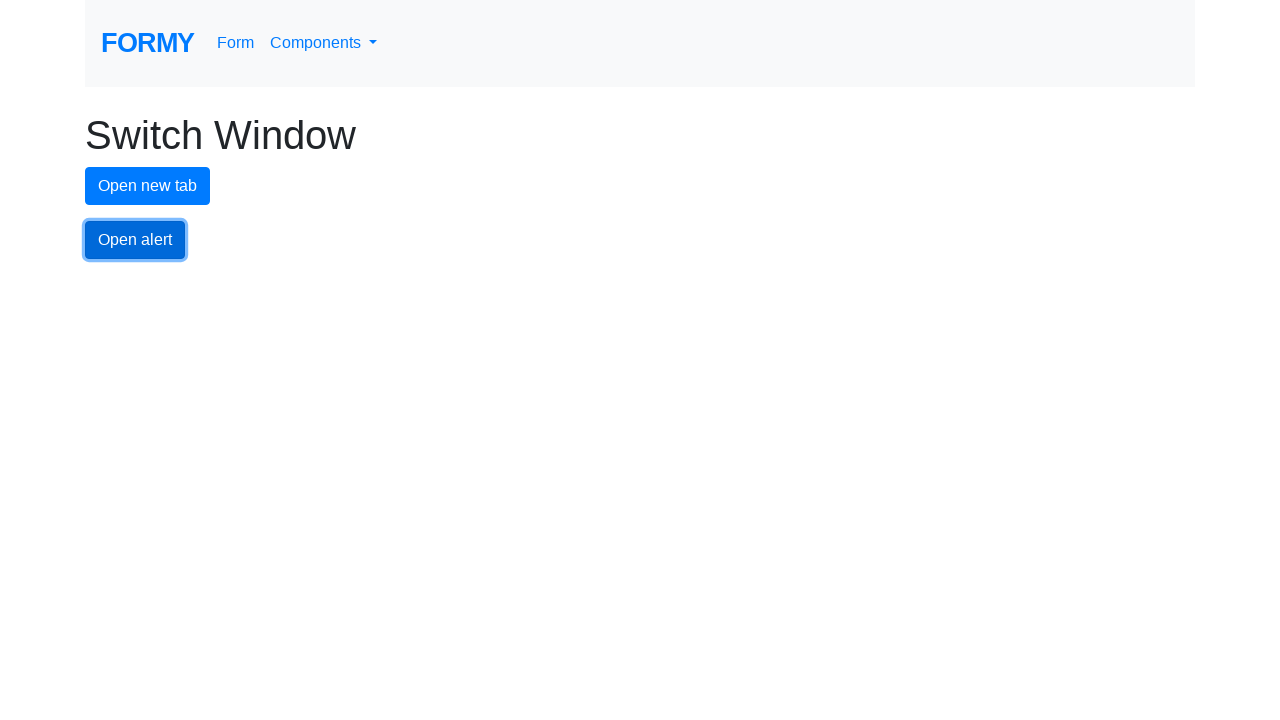

Set up one-time dialog handler to accept alert
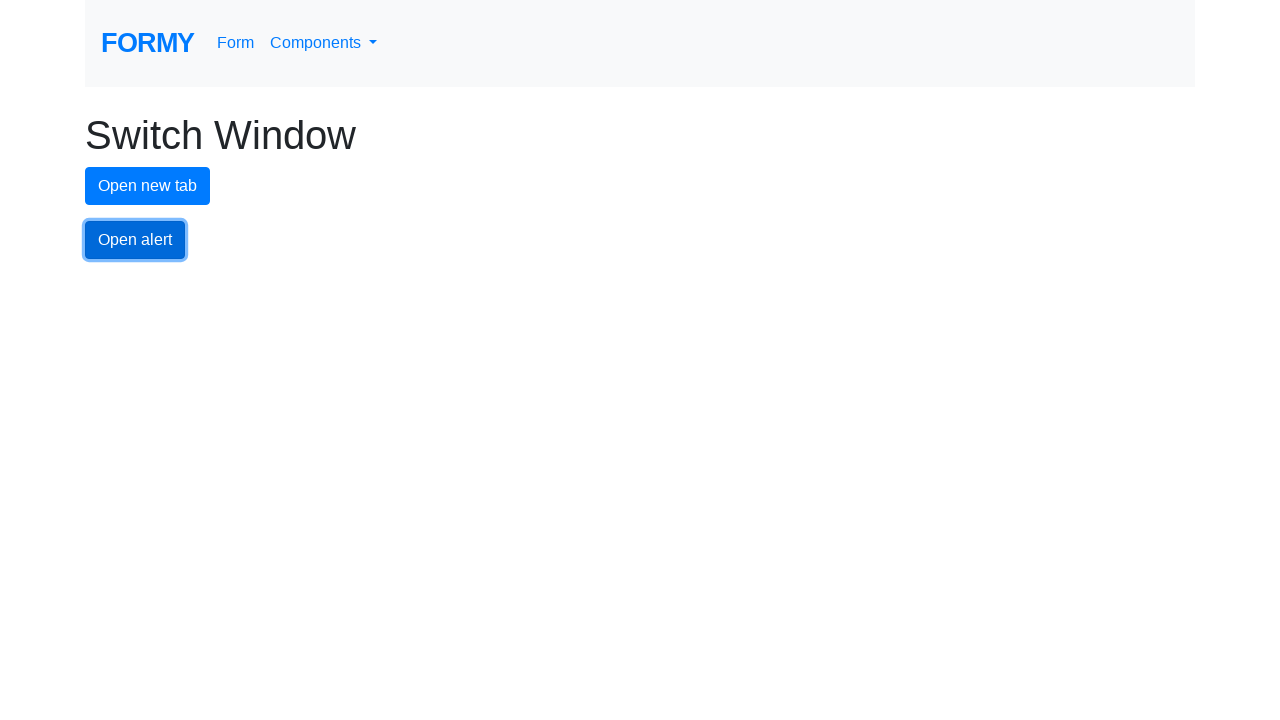

Clicked alert button and alert was accepted at (135, 240) on #alert-button
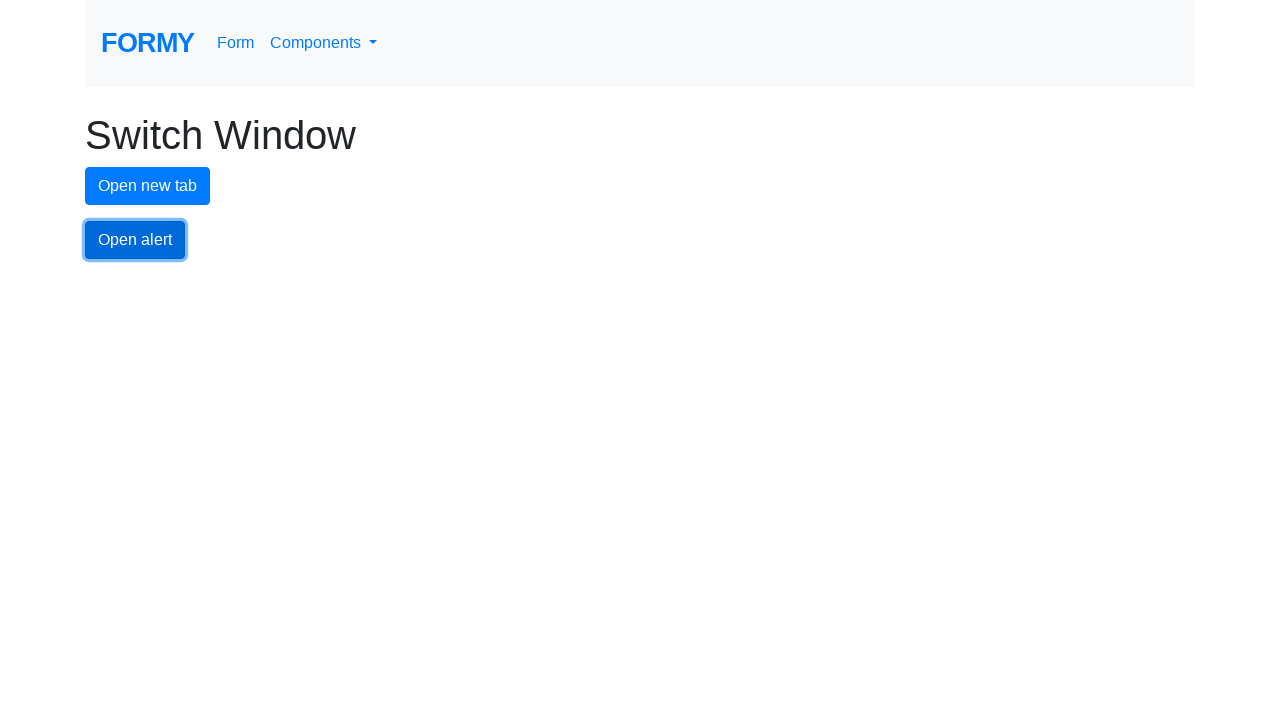

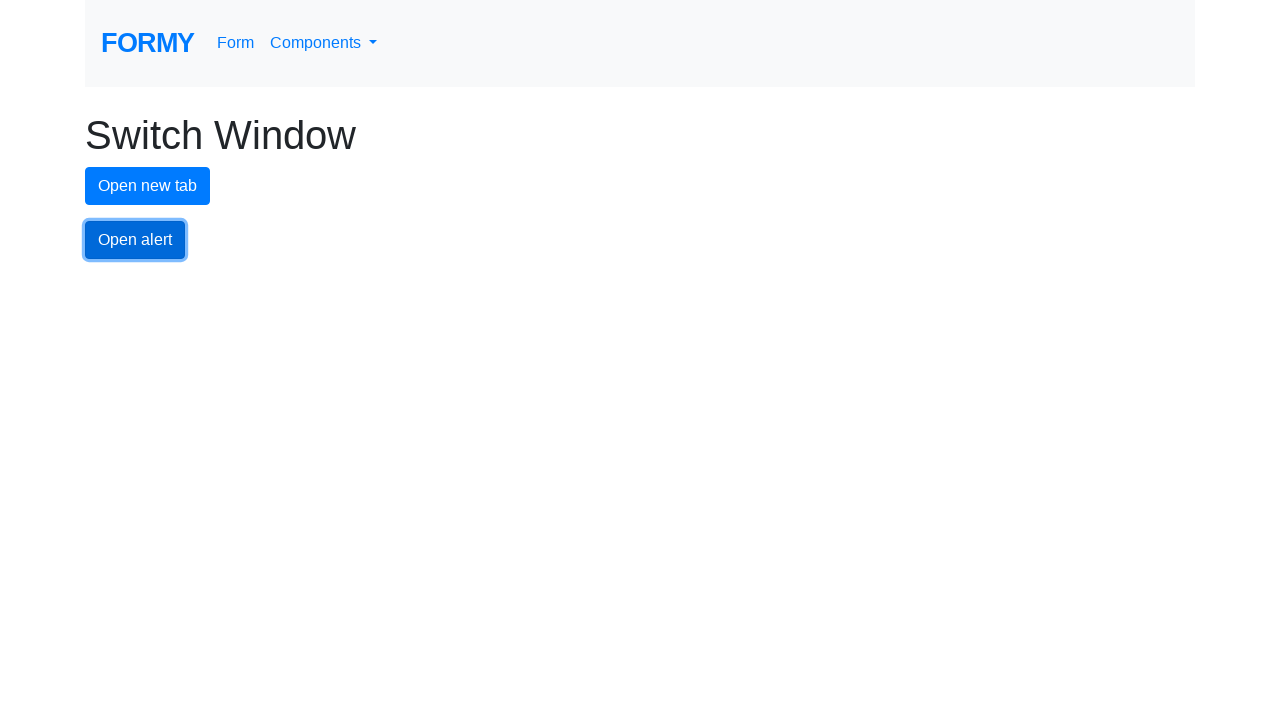